Tests window/tab switching functionality by clicking a button to open a new tab, iterating through window handles to switch to the new tab, and then switching back to the original window.

Starting URL: https://formy-project.herokuapp.com/switch-window

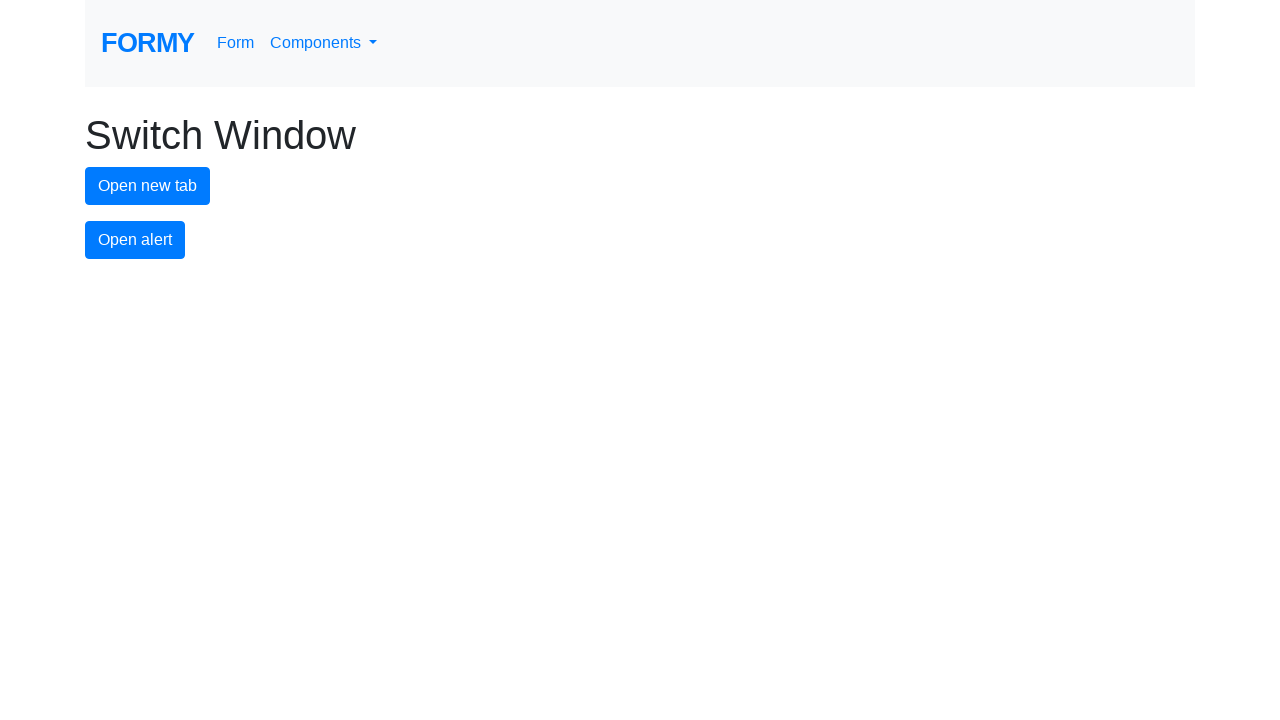

Clicked button to open a new tab at (148, 186) on #new-tab-button
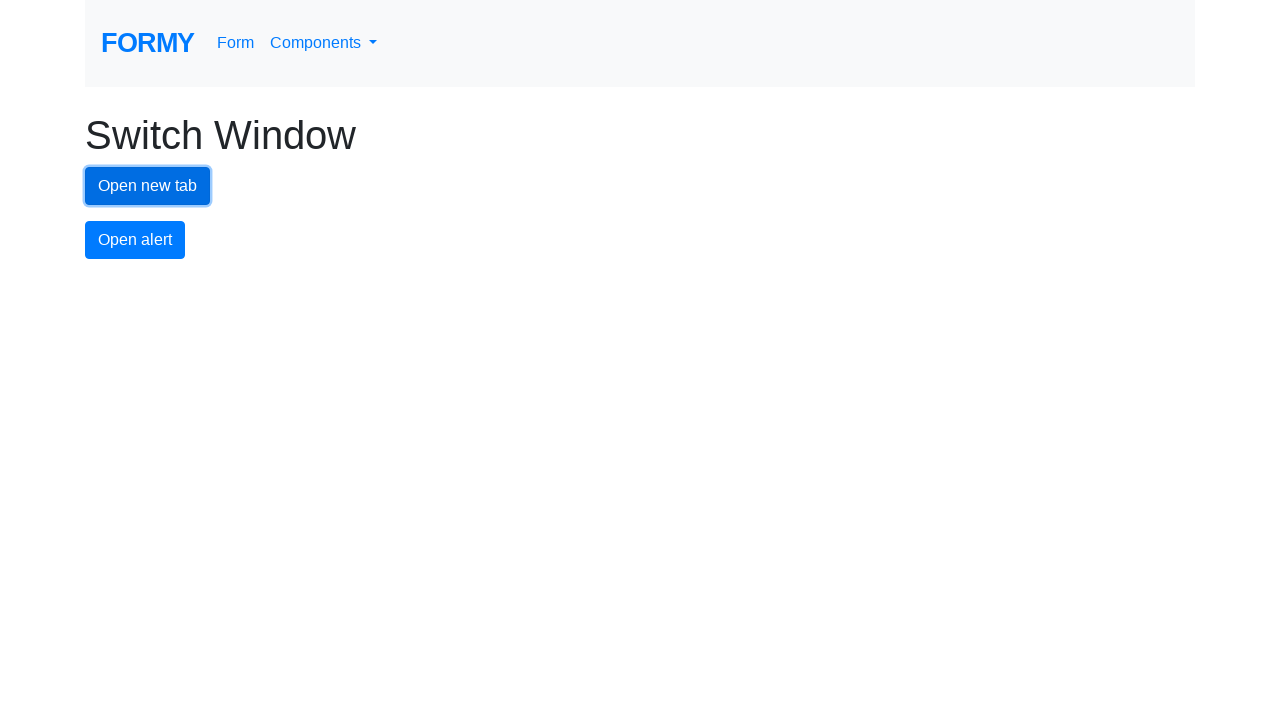

Waited 2 seconds for new tab to open
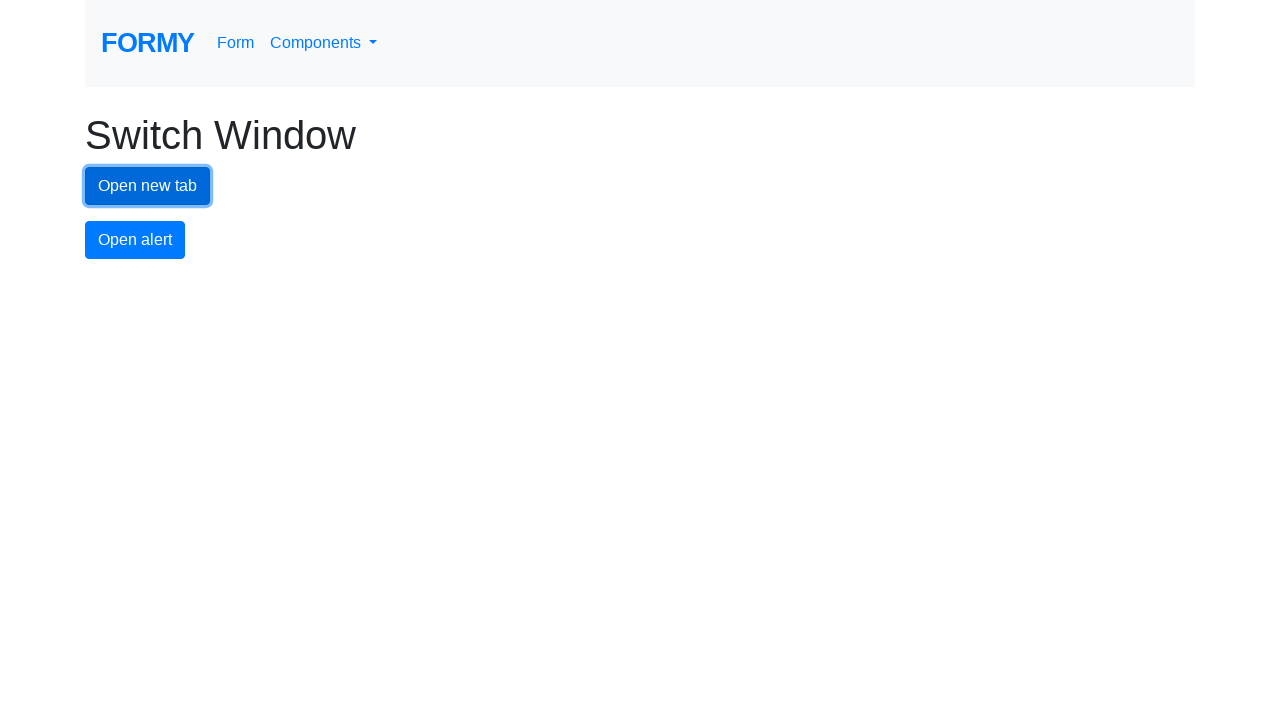

Retrieved all pages in context
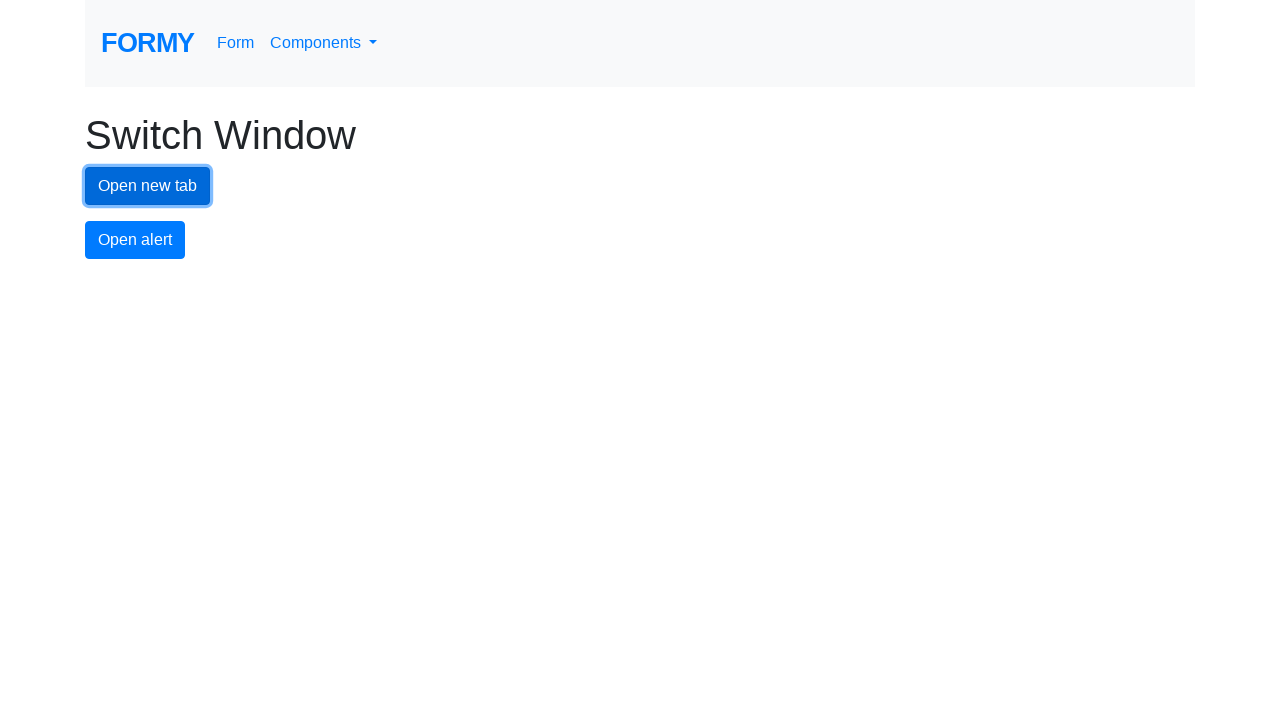

Switched to new tab (brought to front)
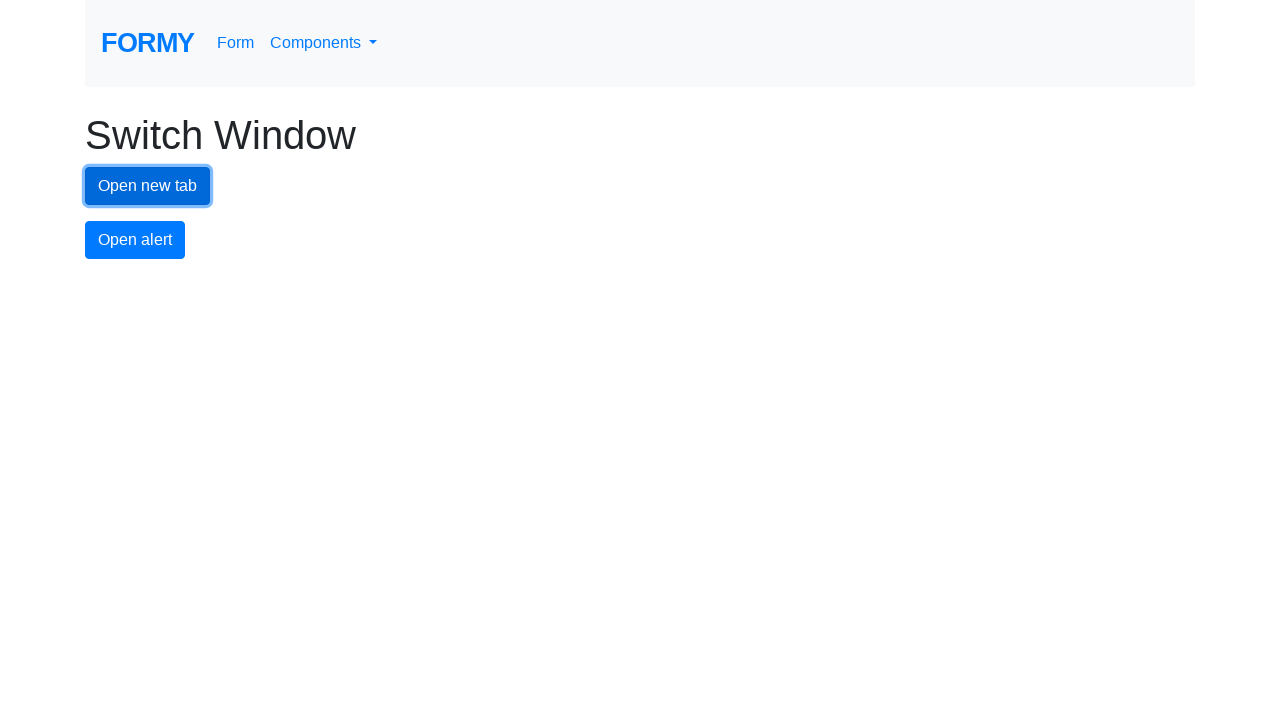

Waited 1 second on new tab
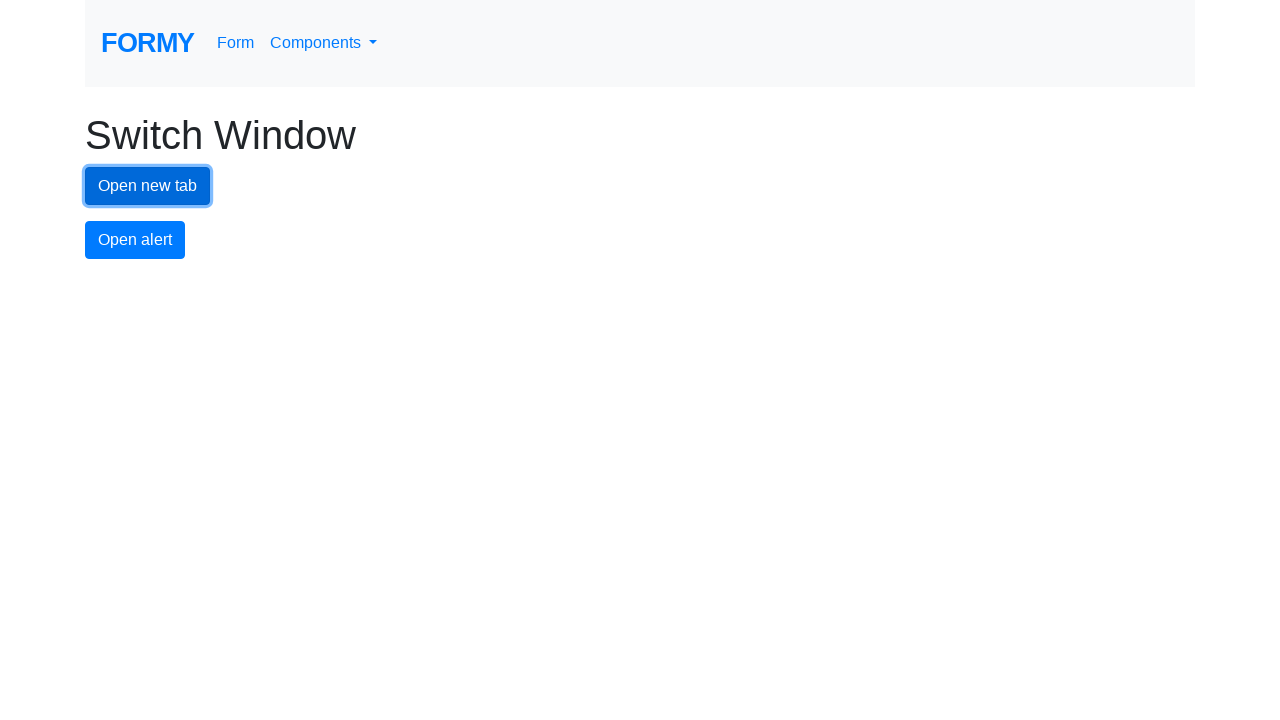

Switched back to original tab
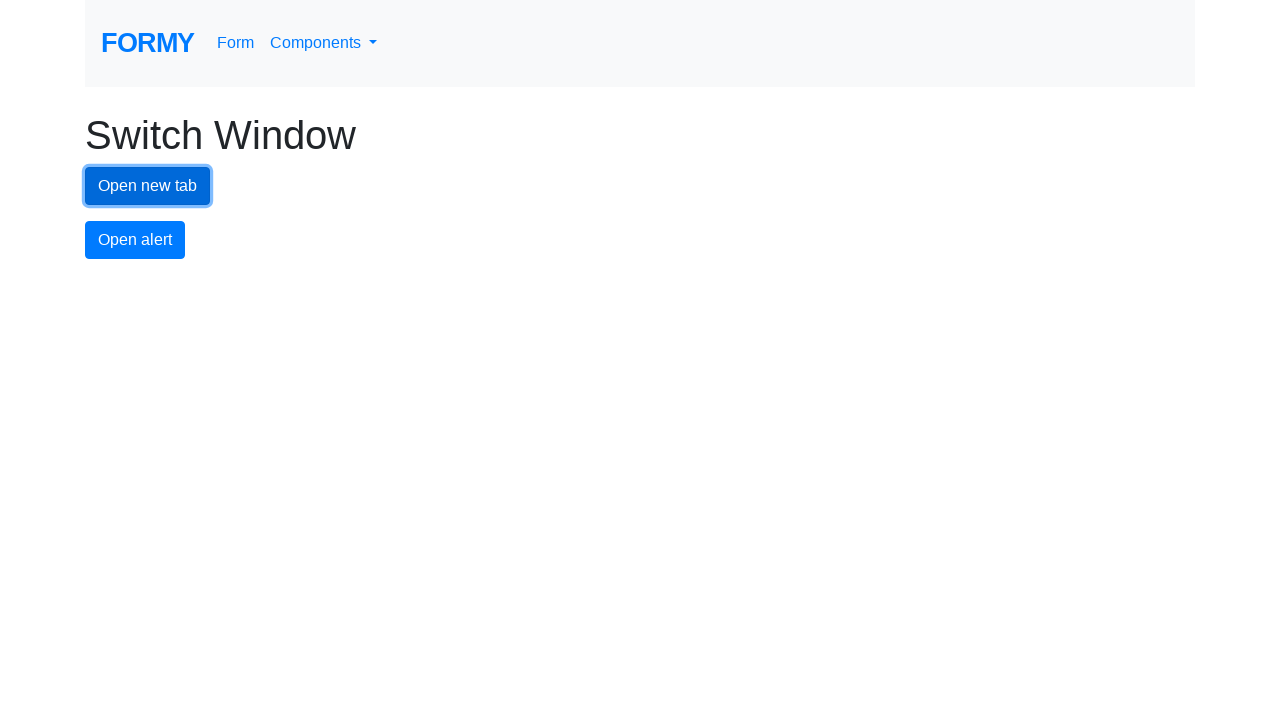

Confirmed original page loaded with new-tab-button visible
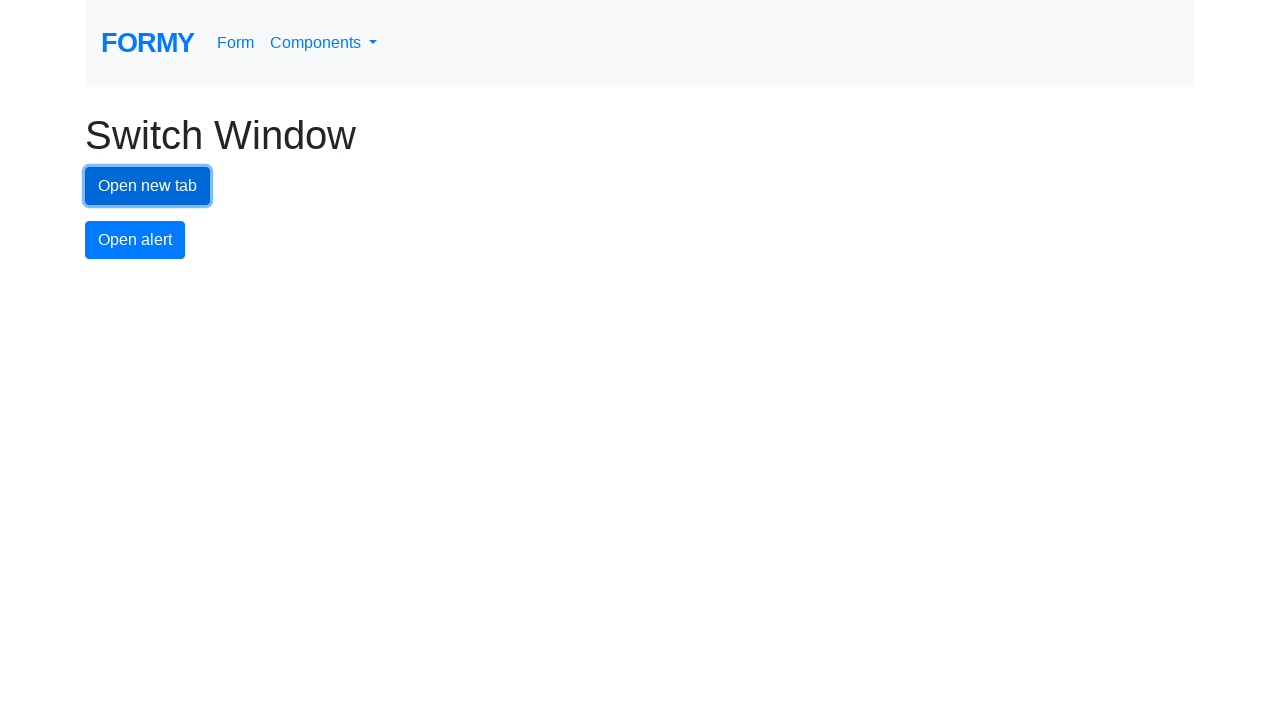

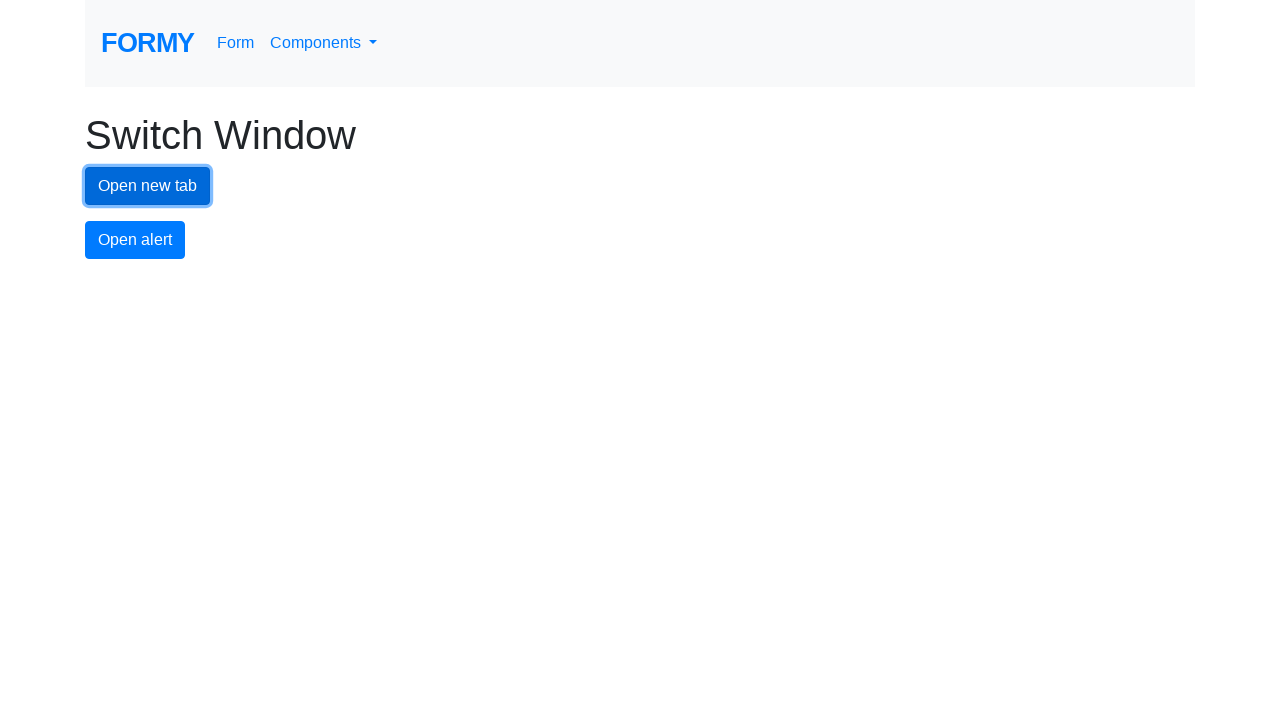